Negative test that fills only first and last name fields and submits the form to verify form validation behavior.

Starting URL: https://demoqa.com/automation-practice-form

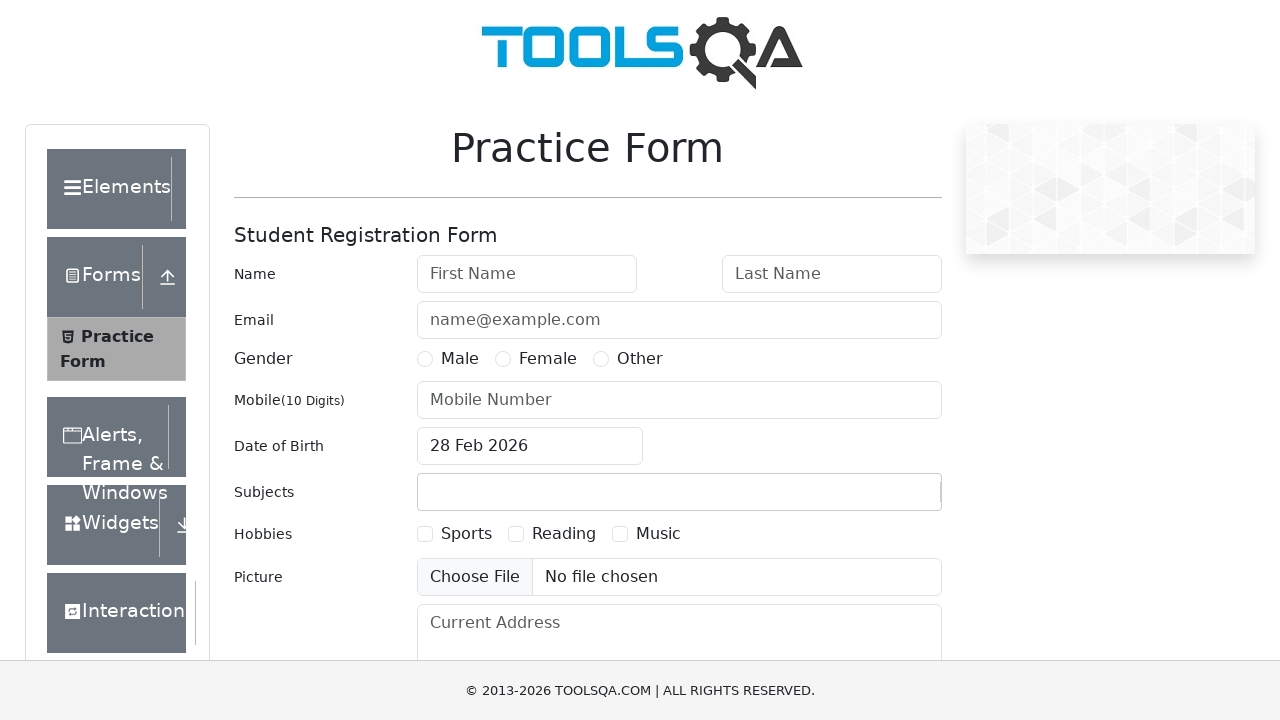

Filled first name field with 'Jennifer' on #firstName
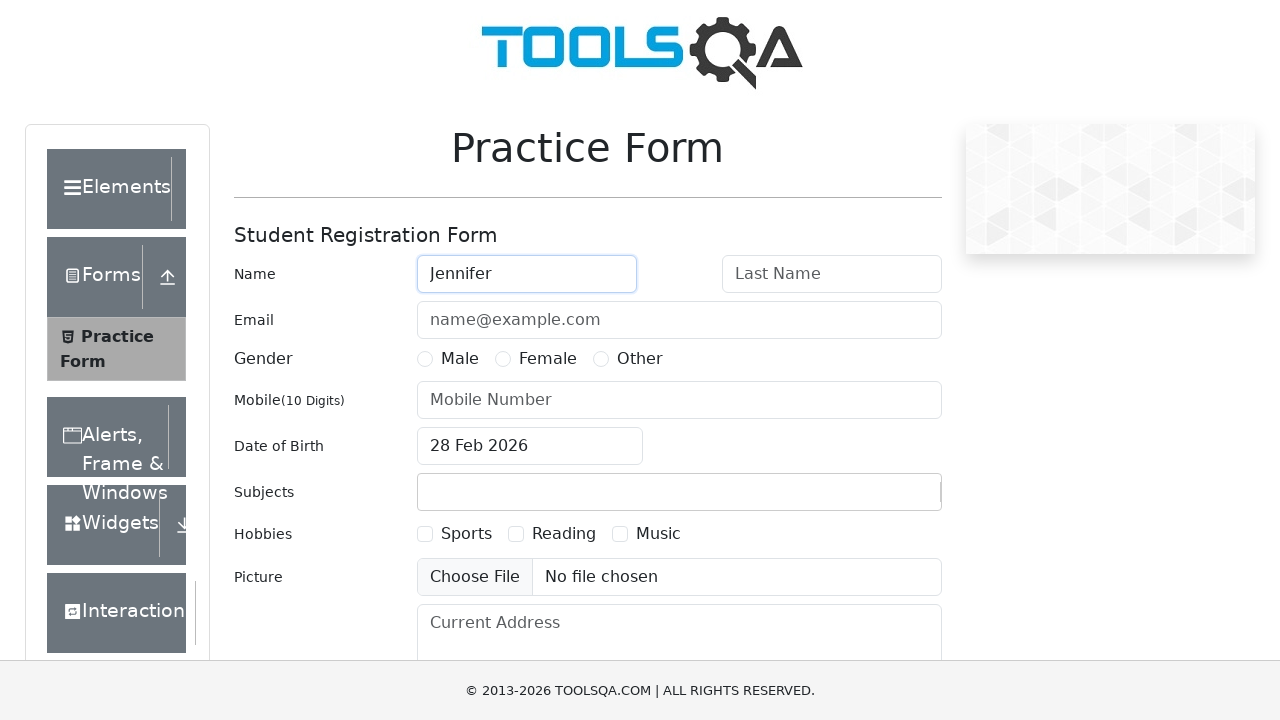

Filled last name field with 'Williams' on #lastName
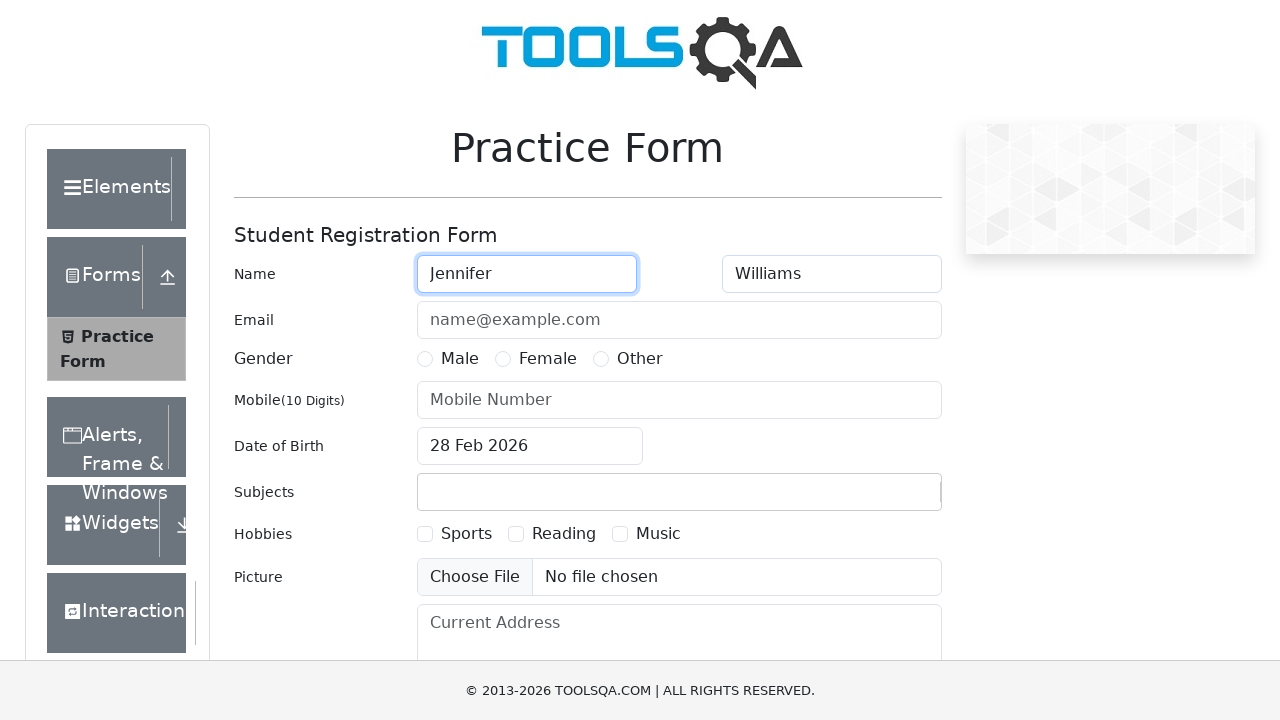

Clicked submit button to submit form with only first and last name fields at (885, 499) on #submit
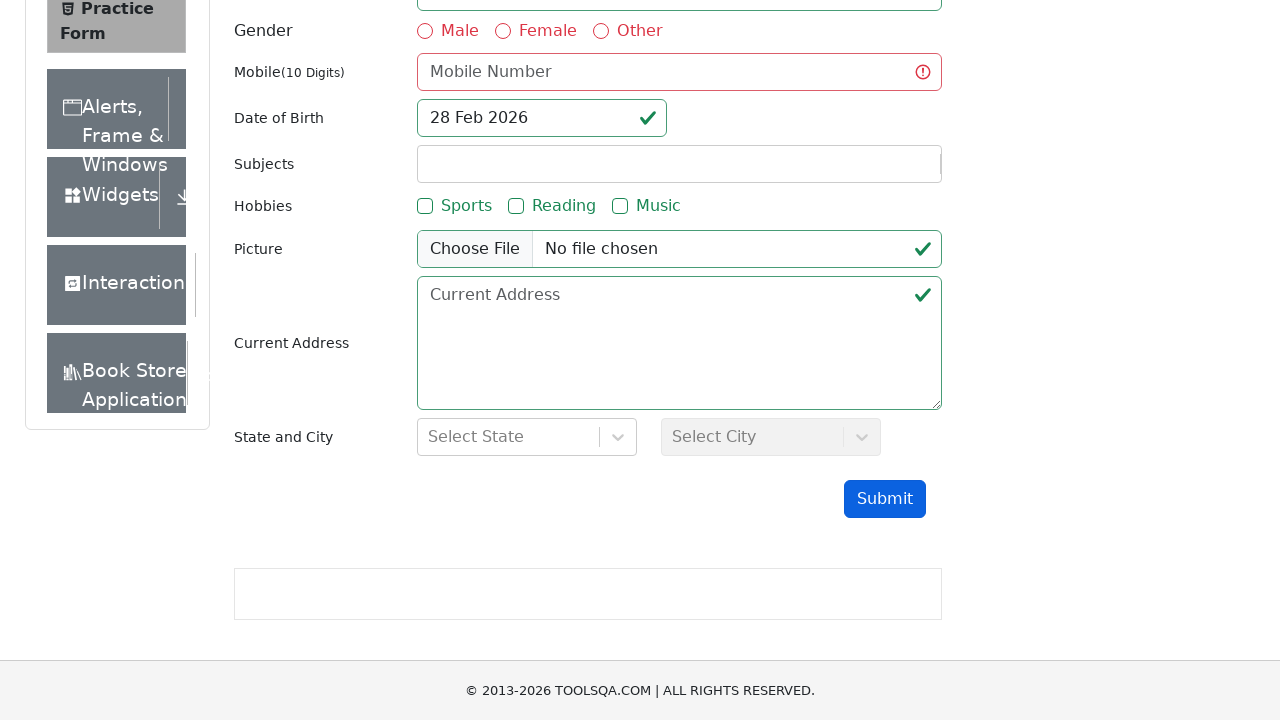

Waited for form validation response
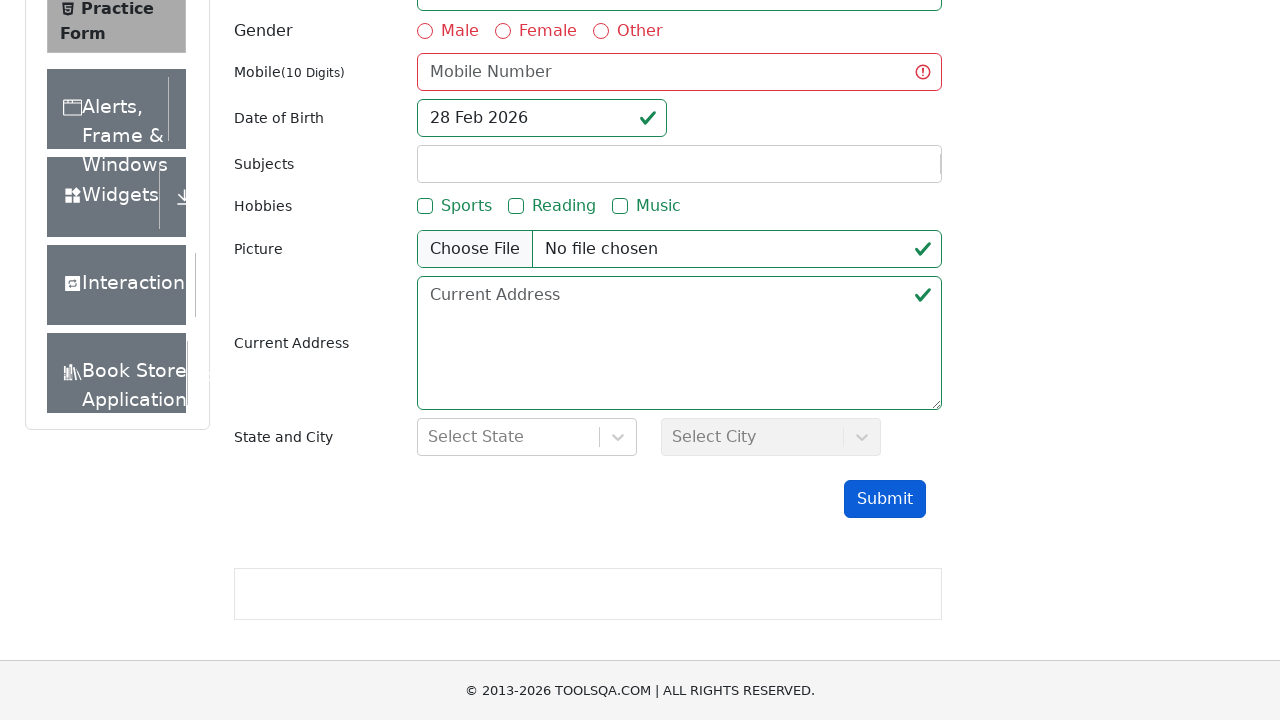

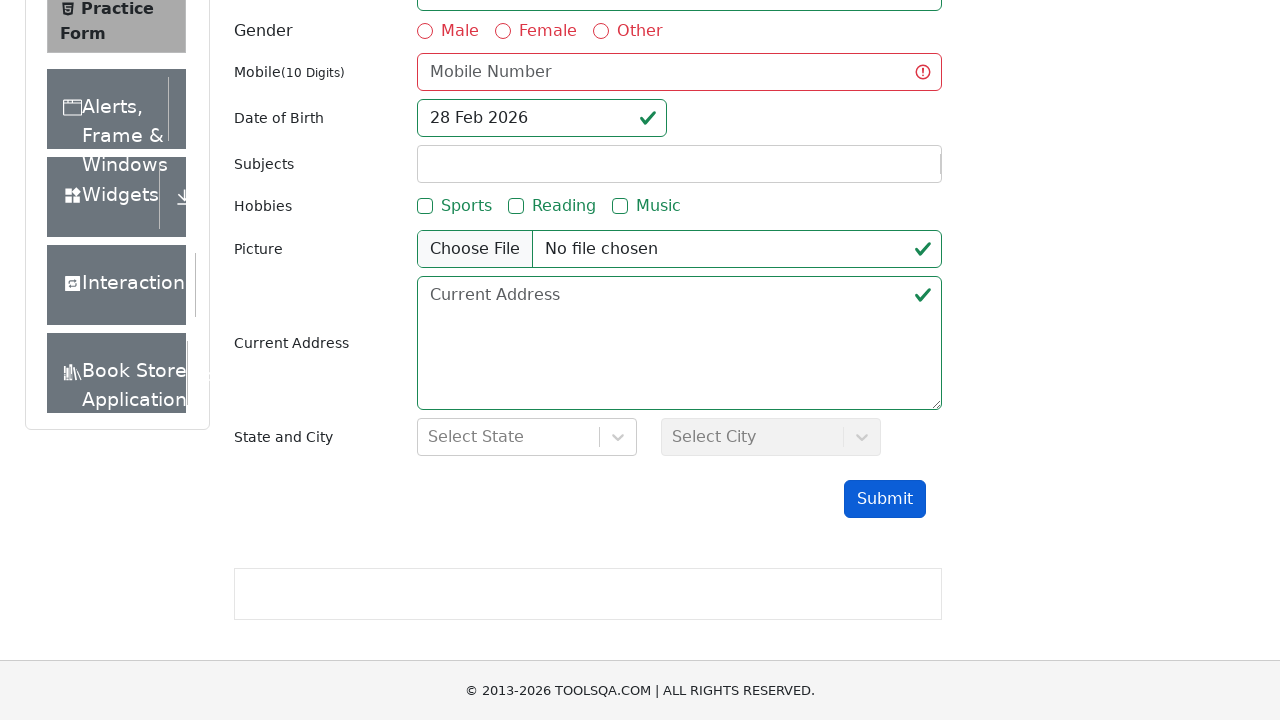